Navigates to a page and clicks a link whose text is a mathematically calculated number (pi raised to the power of e, multiplied by 10000, then ceiling rounded).

Starting URL: http://suninjuly.github.io/find_link_text

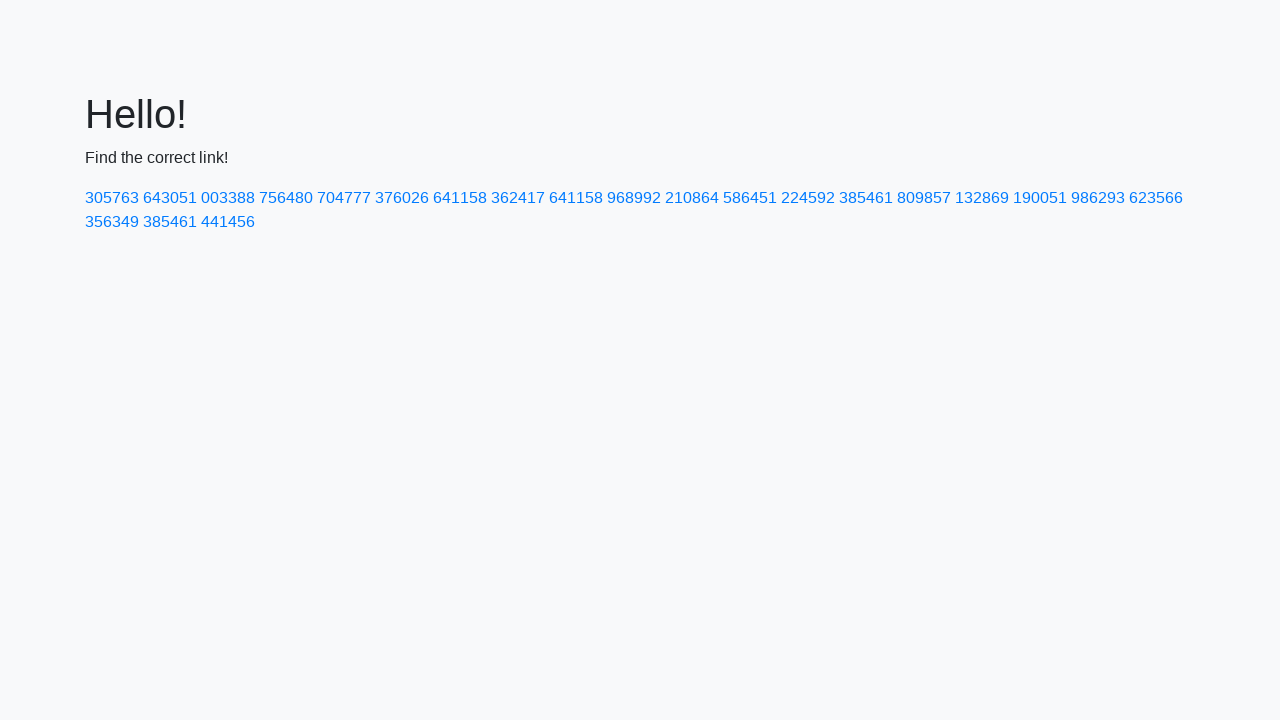

Calculated link text as ceil(π^e * 10000) = 224592
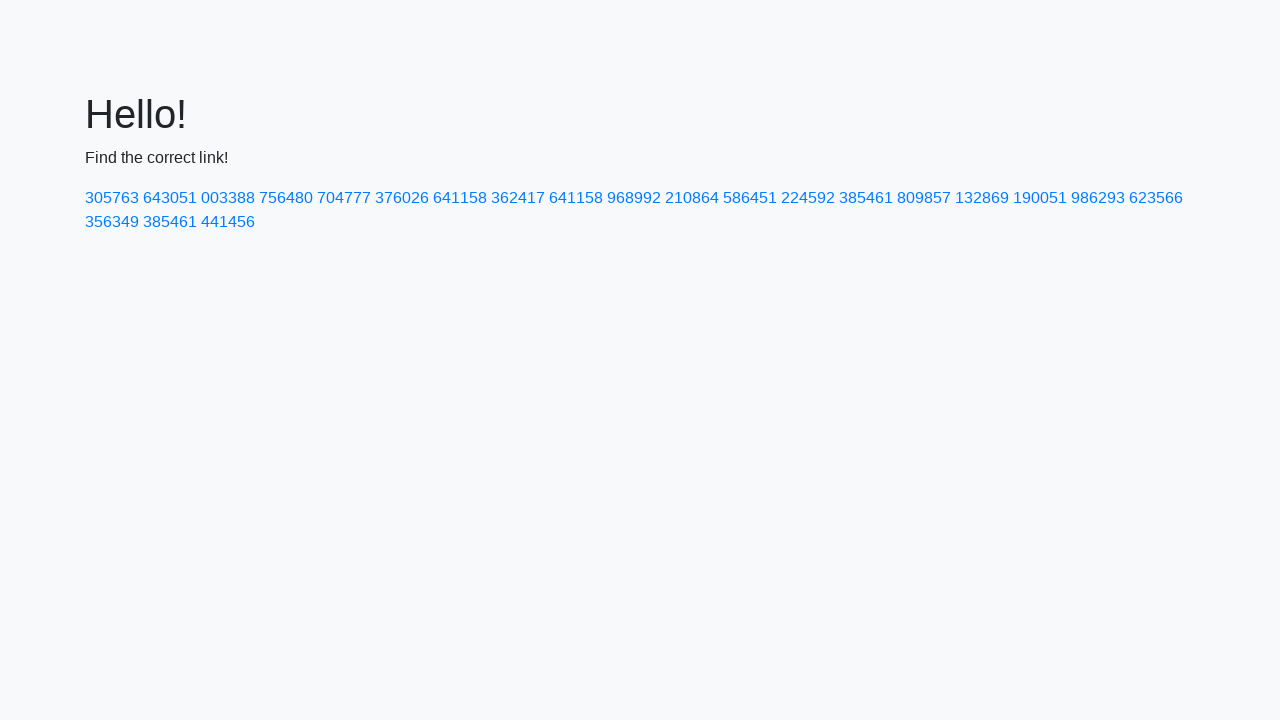

Clicked link with text '224592' at (808, 198) on text=224592
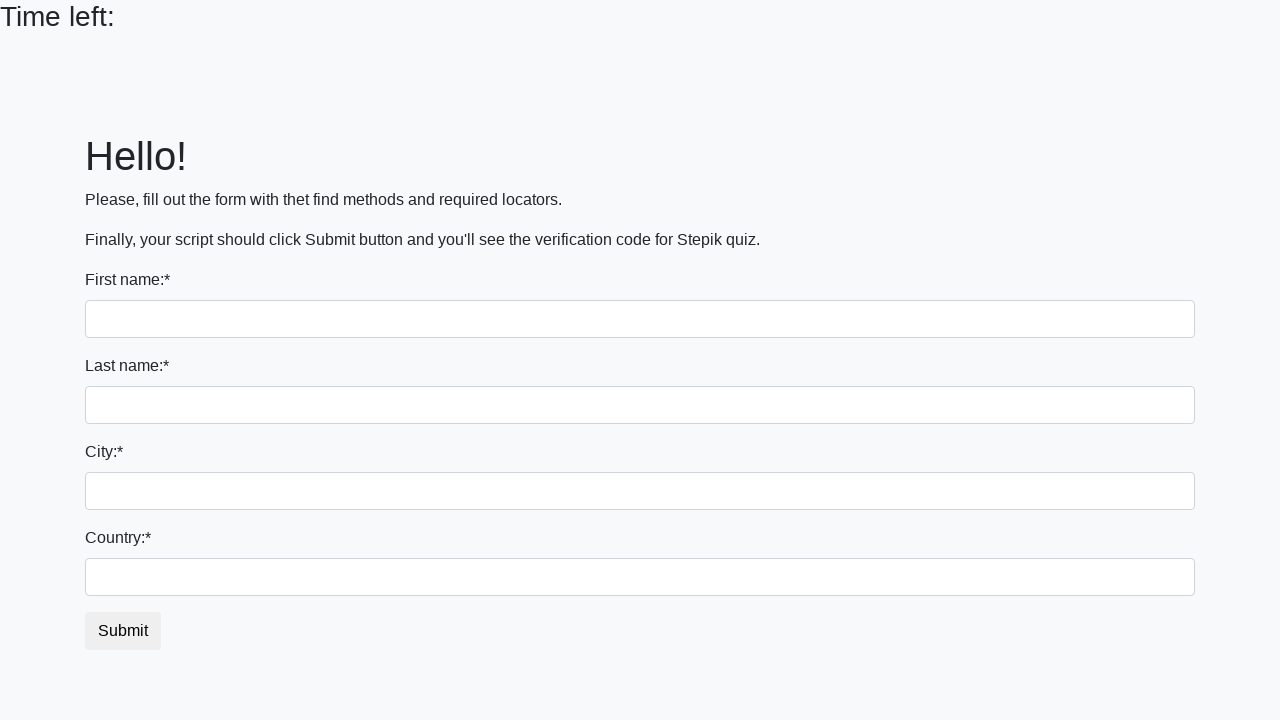

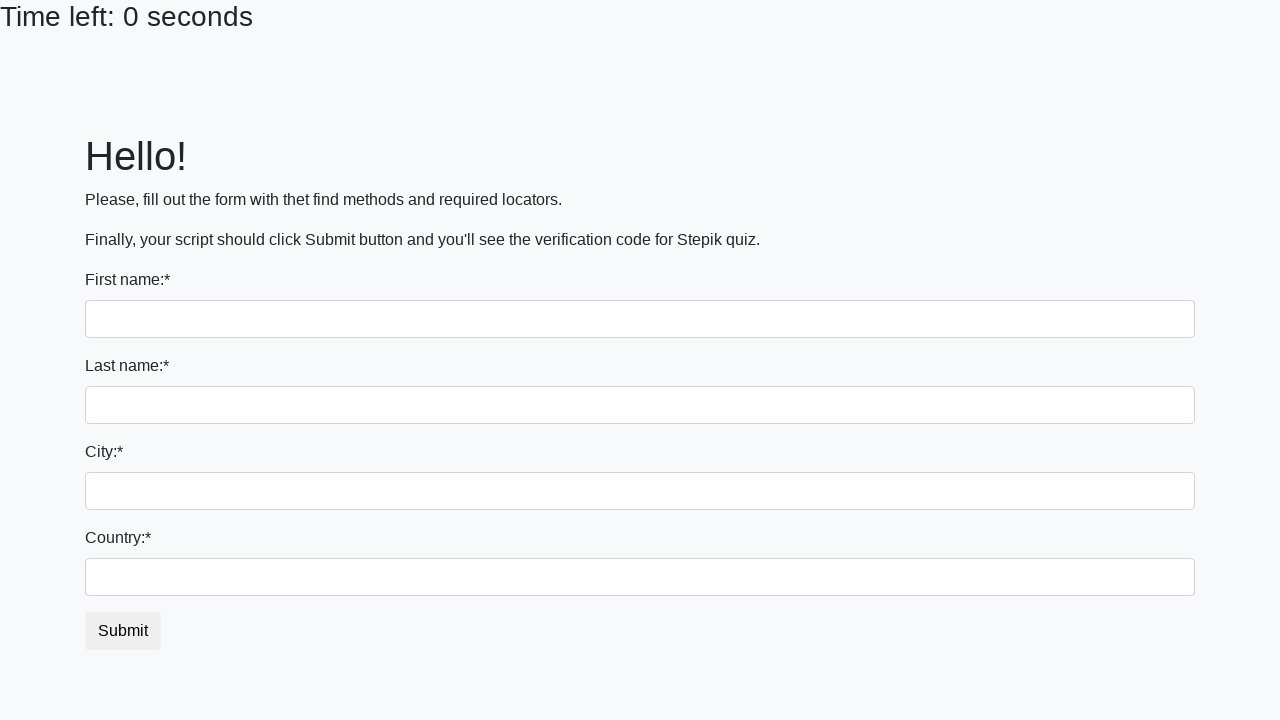